Tests dynamic page loading where an element is hidden and becomes visible after clicking a Start button. Clicks the start button, waits for the hidden element to become visible, and verifies it is displayed.

Starting URL: http://the-internet.herokuapp.com/dynamic_loading/1

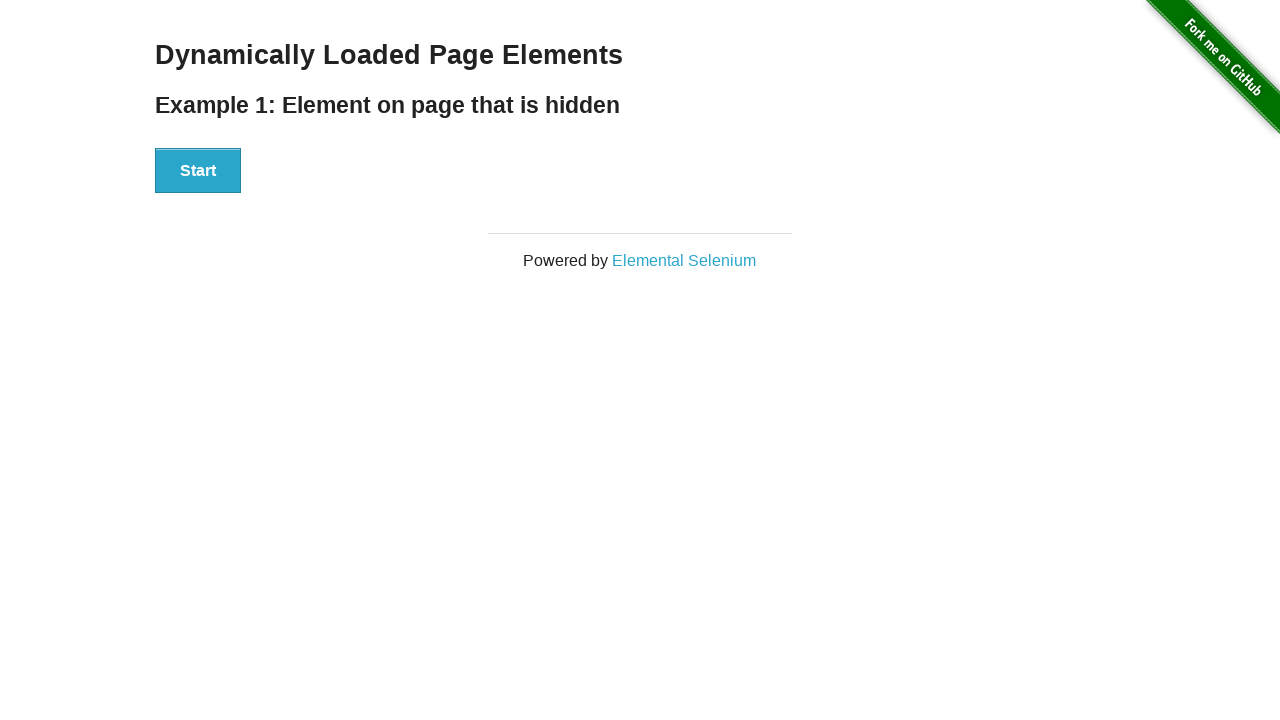

Clicked the Start button to initiate dynamic loading at (198, 171) on #start button
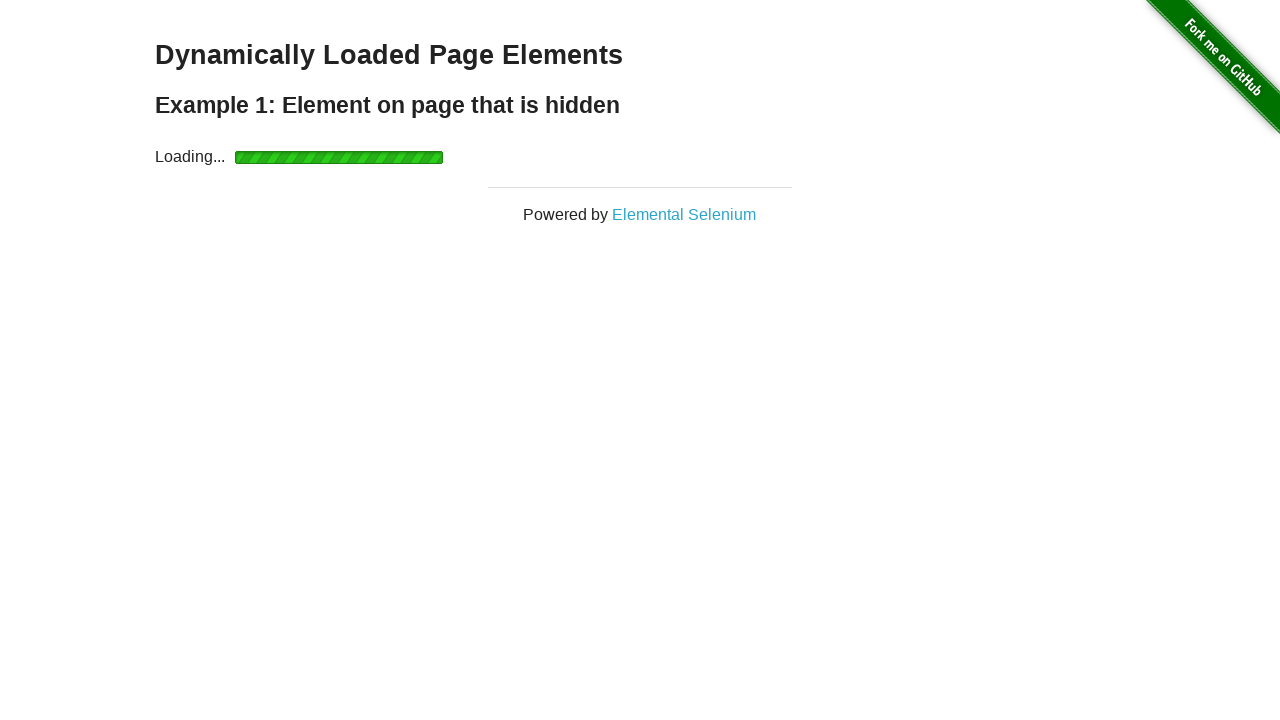

Waited for the finish element to become visible
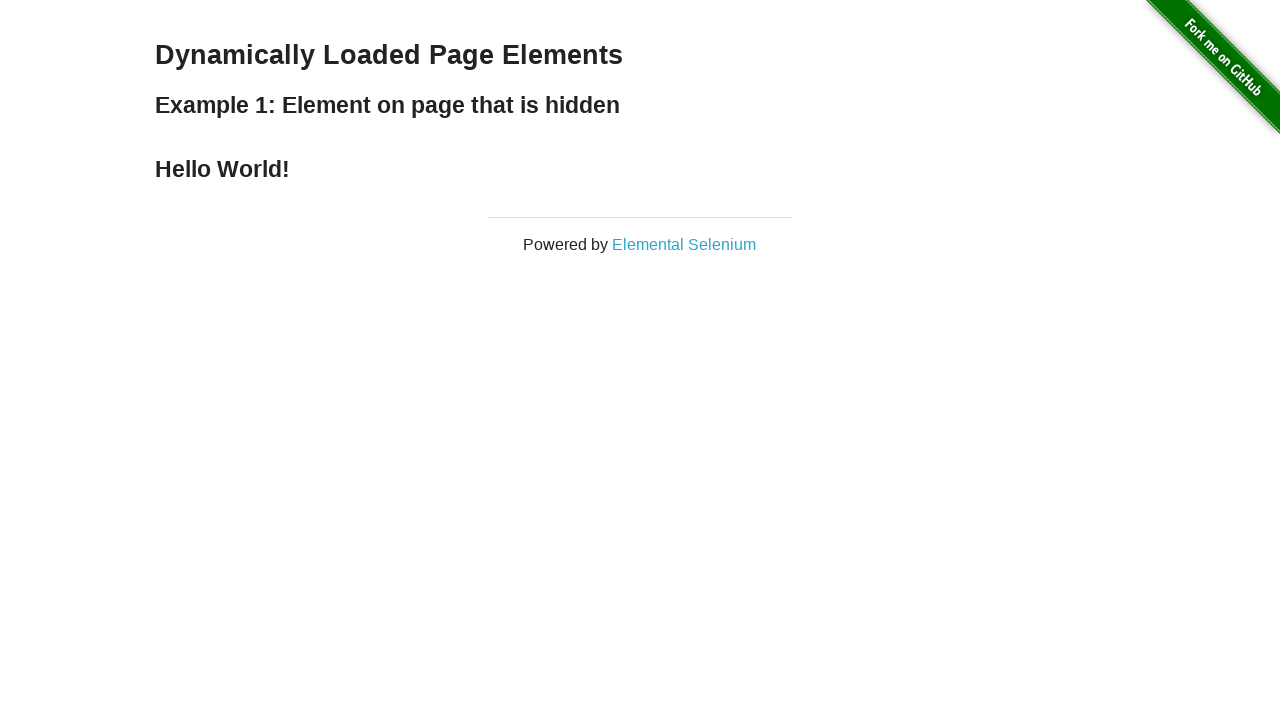

Verified that the finish element is displayed
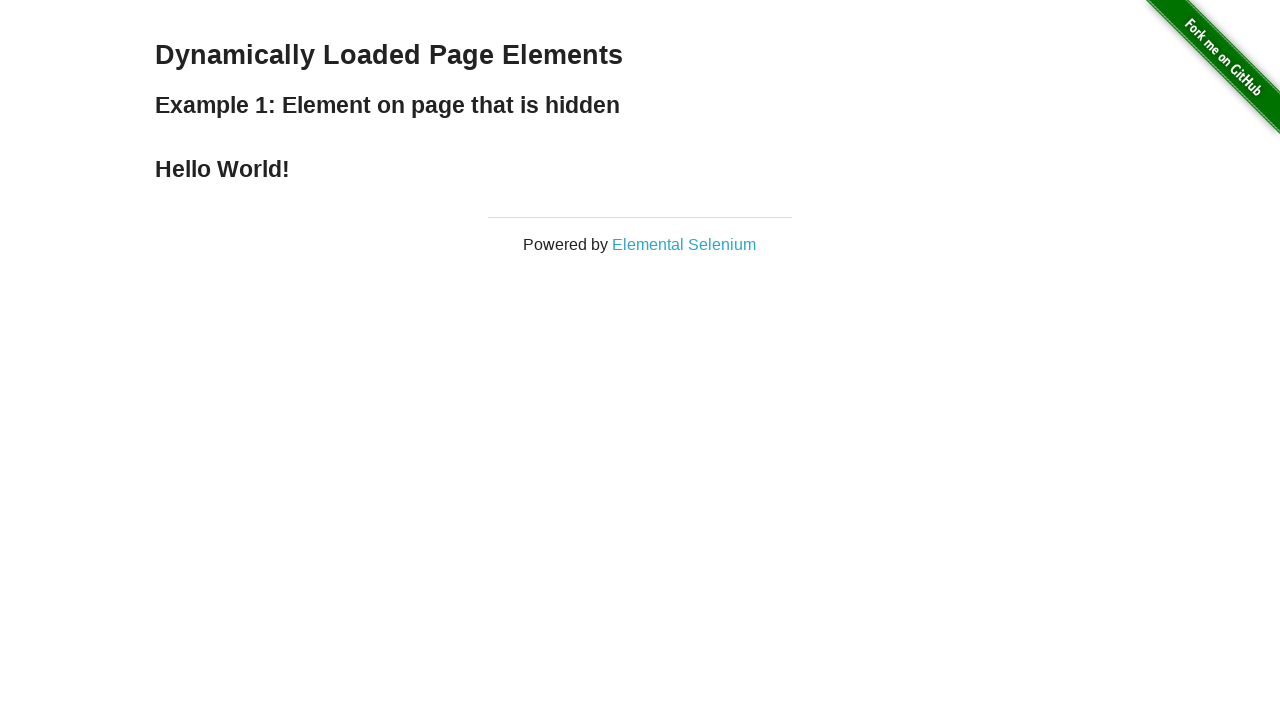

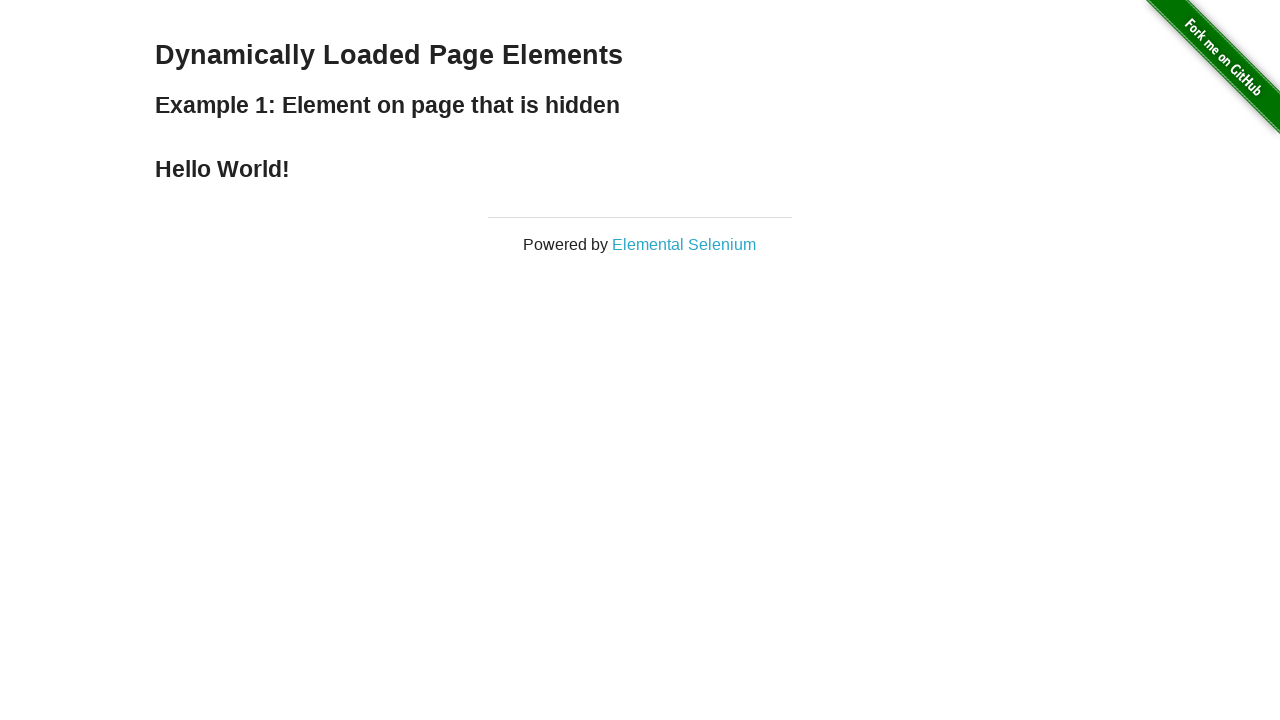